Opens the AdminOnline test system homepage and verifies the page title matches "Test System AdminOnline"

Starting URL: https://gilbert.adminonline.co.za

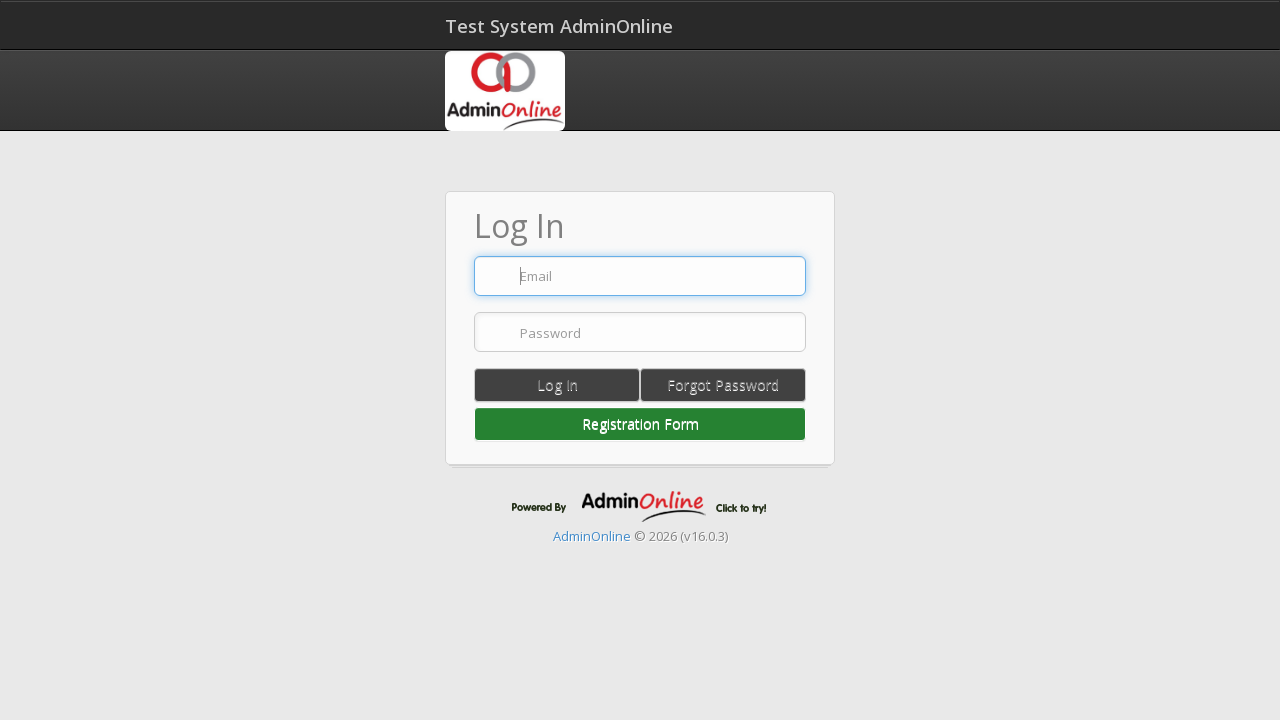

Page loaded with domcontentloaded state
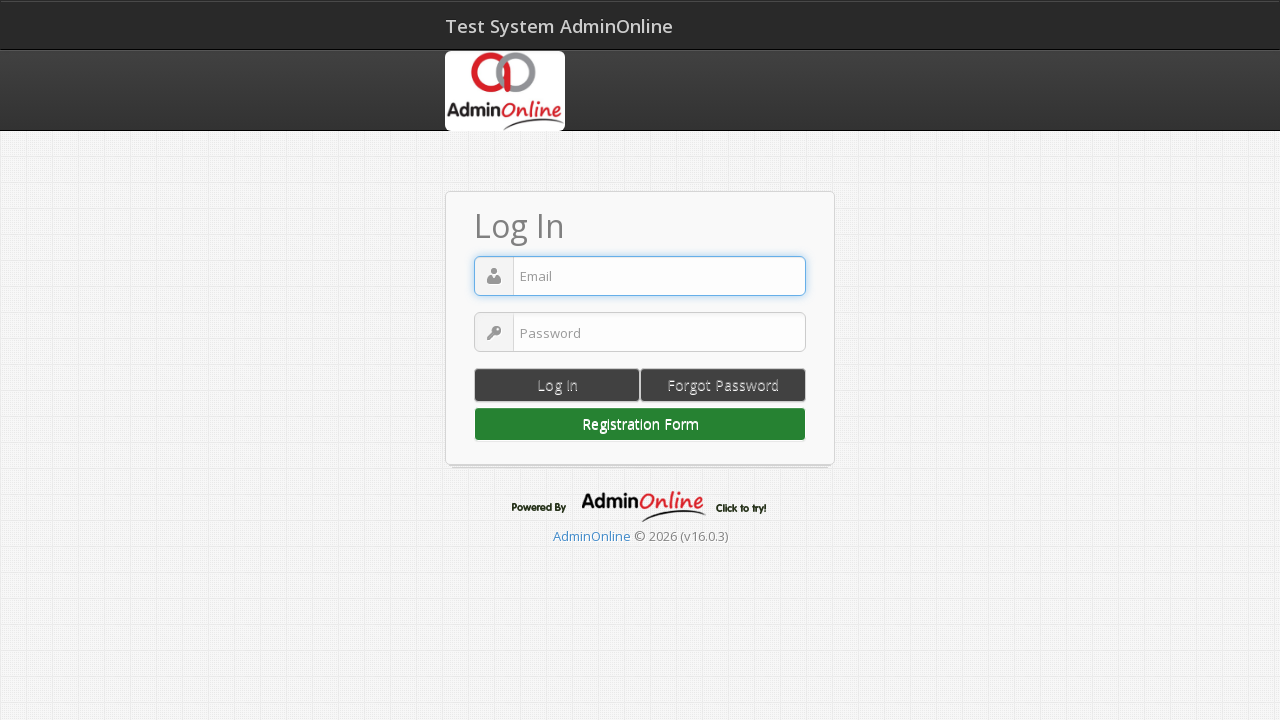

Verified page title matches 'Test System AdminOnline'
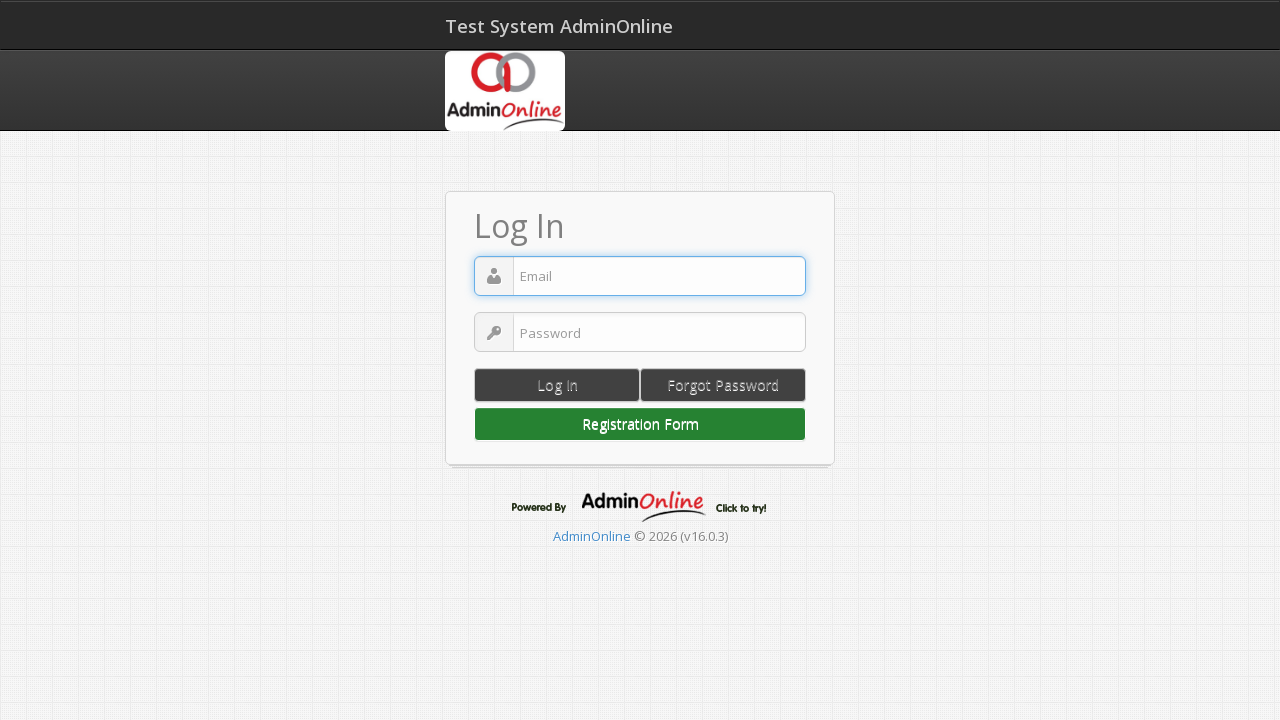

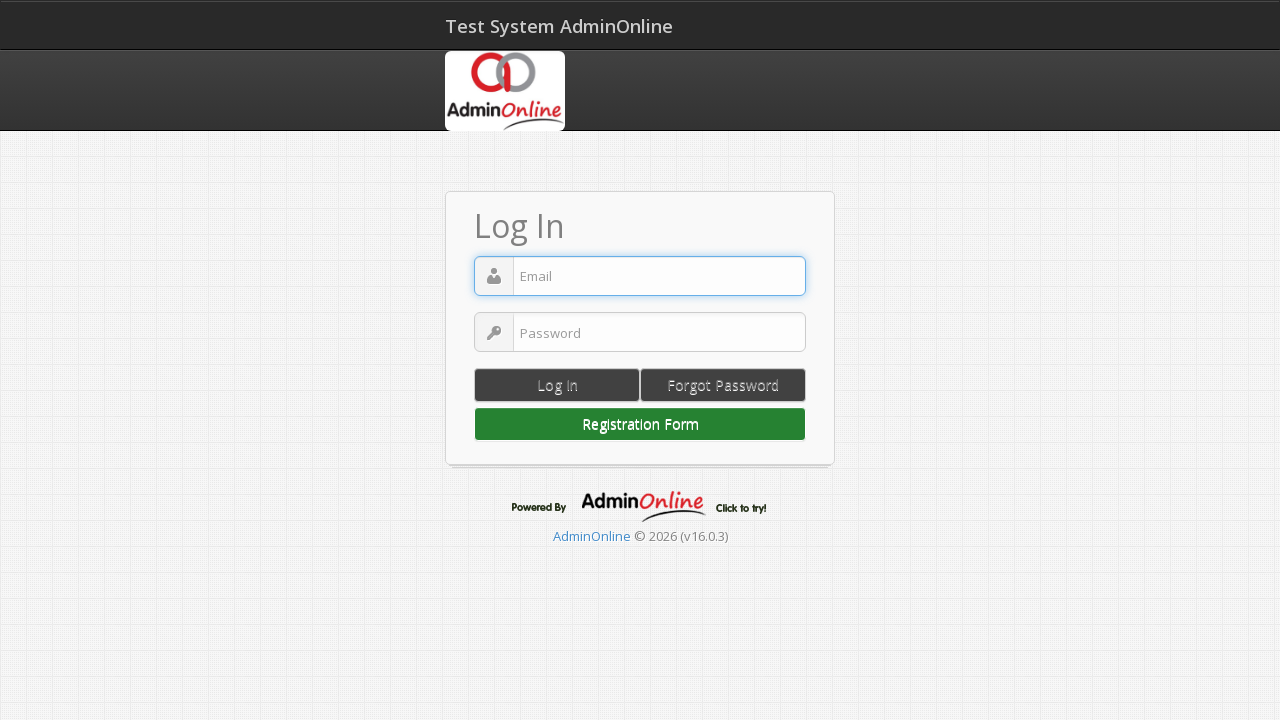